Tests fluent wait functionality by waiting for a countdown timer element to reach zero (text ending with "00")

Starting URL: https://automationfc.github.io/fluent-wait/

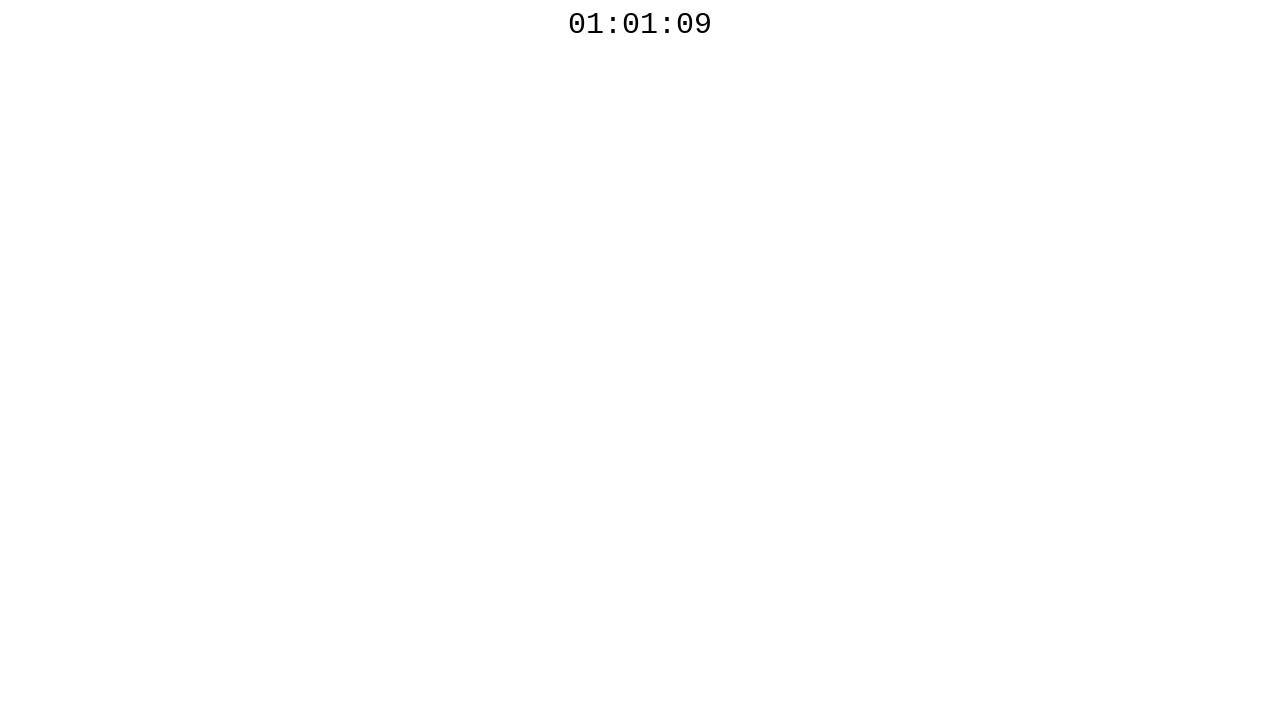

Countdown timer element is now visible
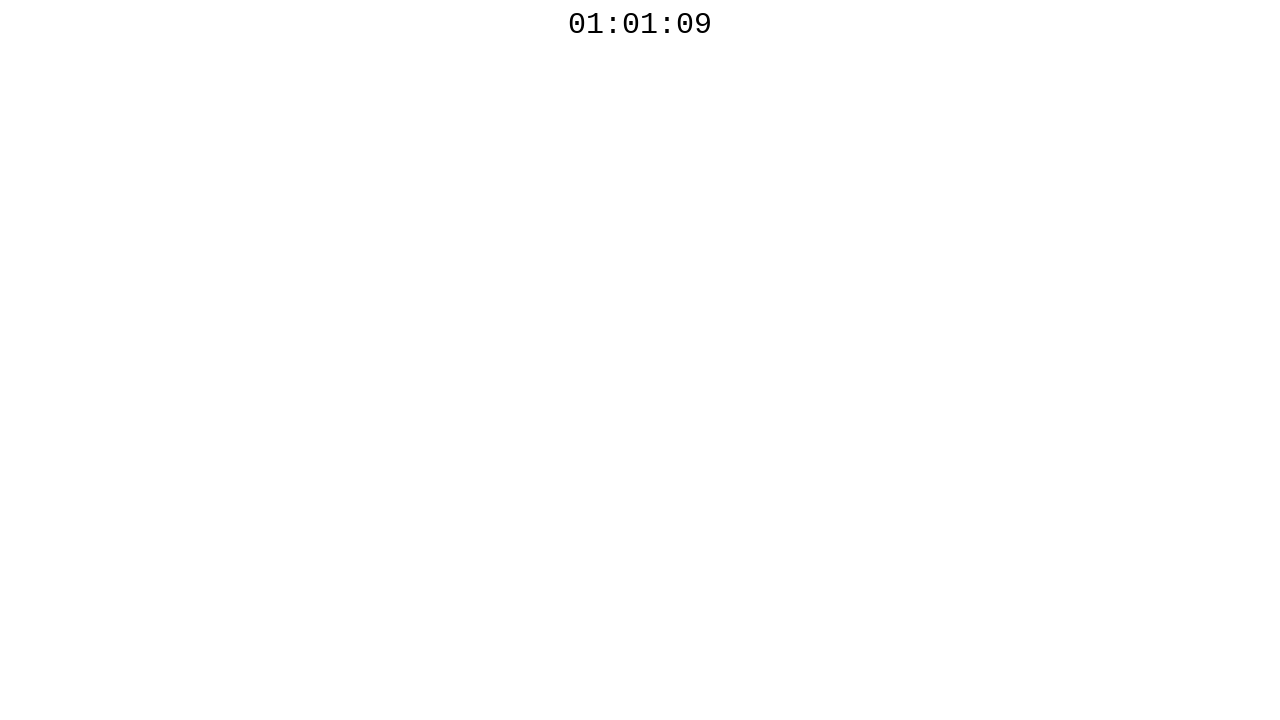

Countdown timer has reached 00 seconds
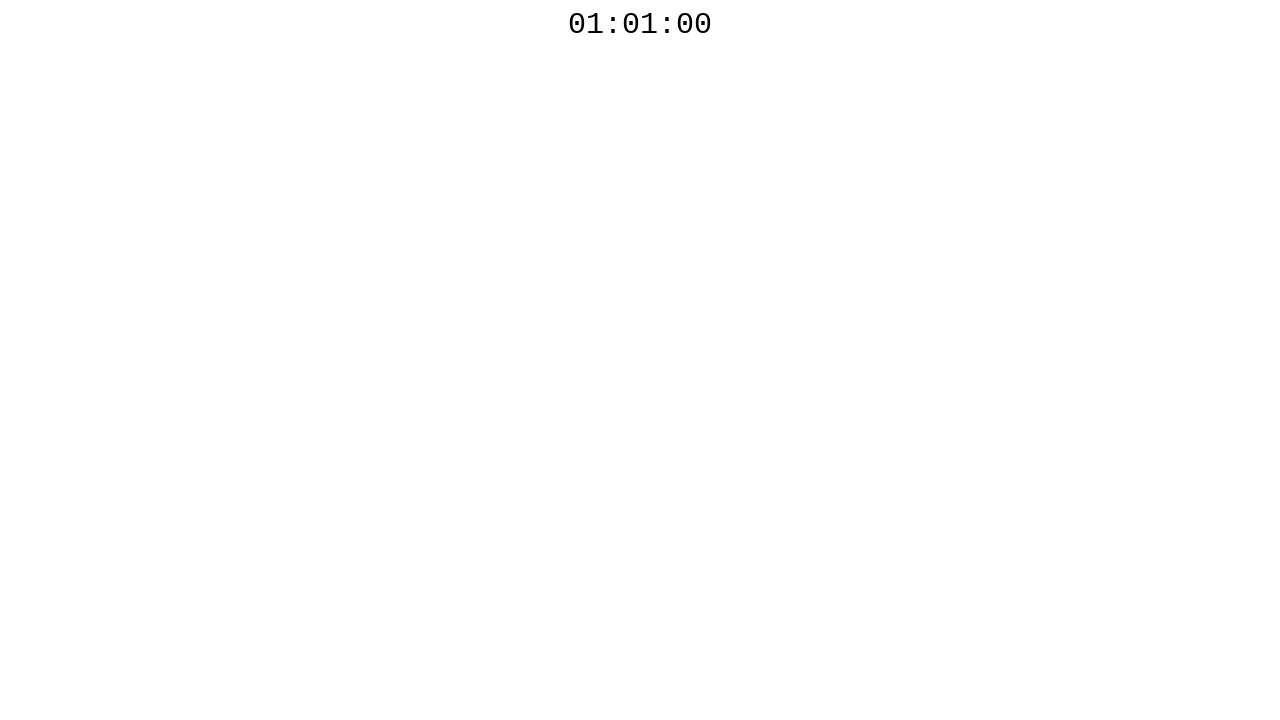

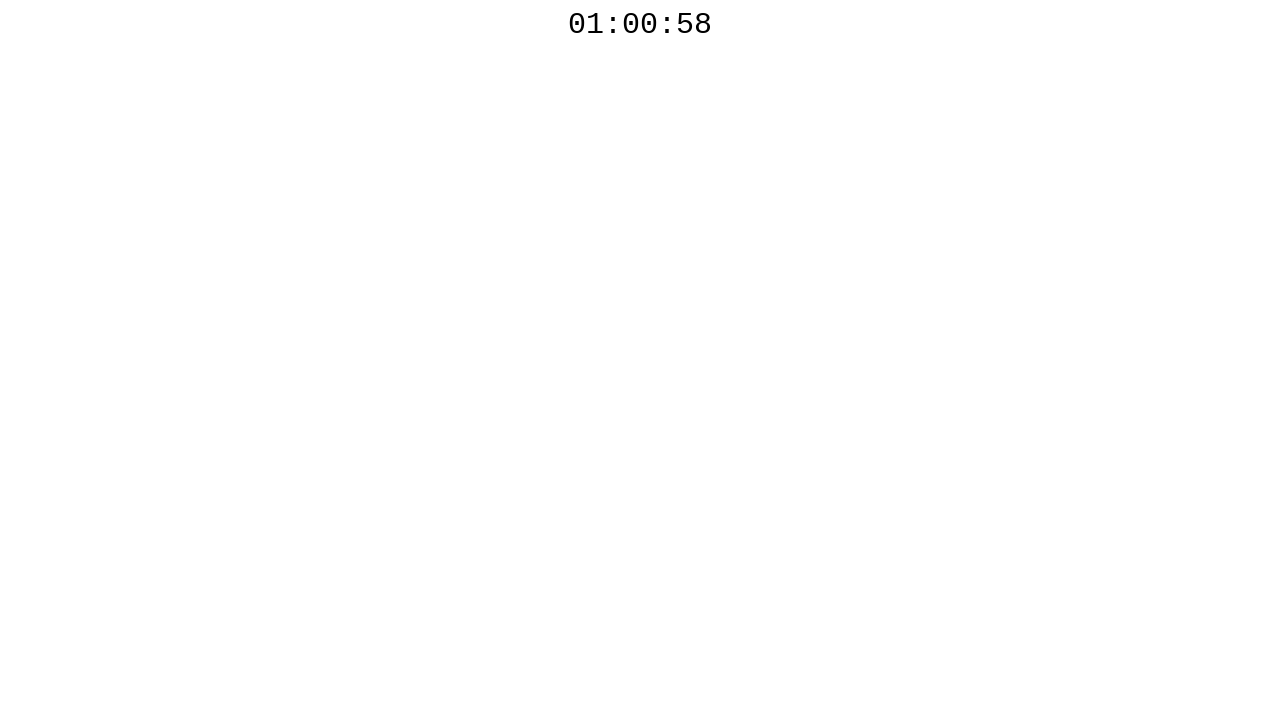